Tests explicit wait functionality by waiting for a price to change to "100", then clicking a book button, reading a value, calculating a mathematical result (log of |12*sin(x)|), entering the answer, and submitting the form.

Starting URL: http://suninjuly.github.io/explicit_wait2.html

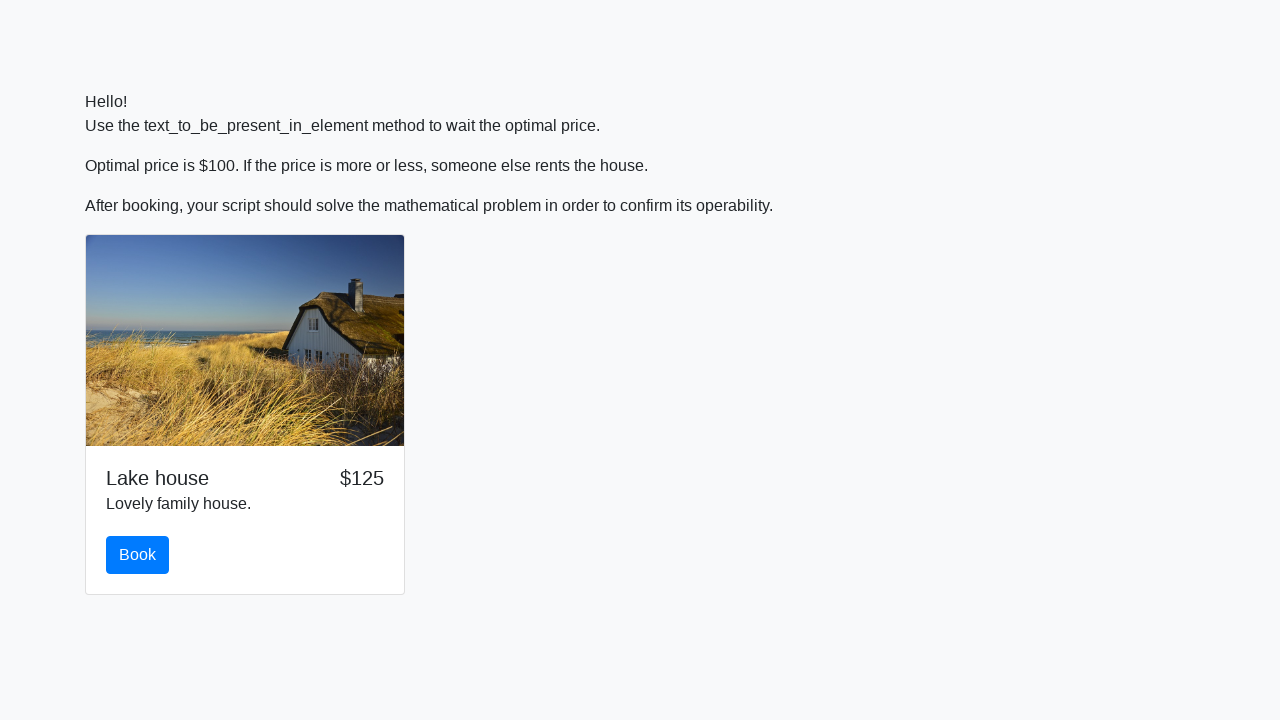

Waited for price element to change to '100'
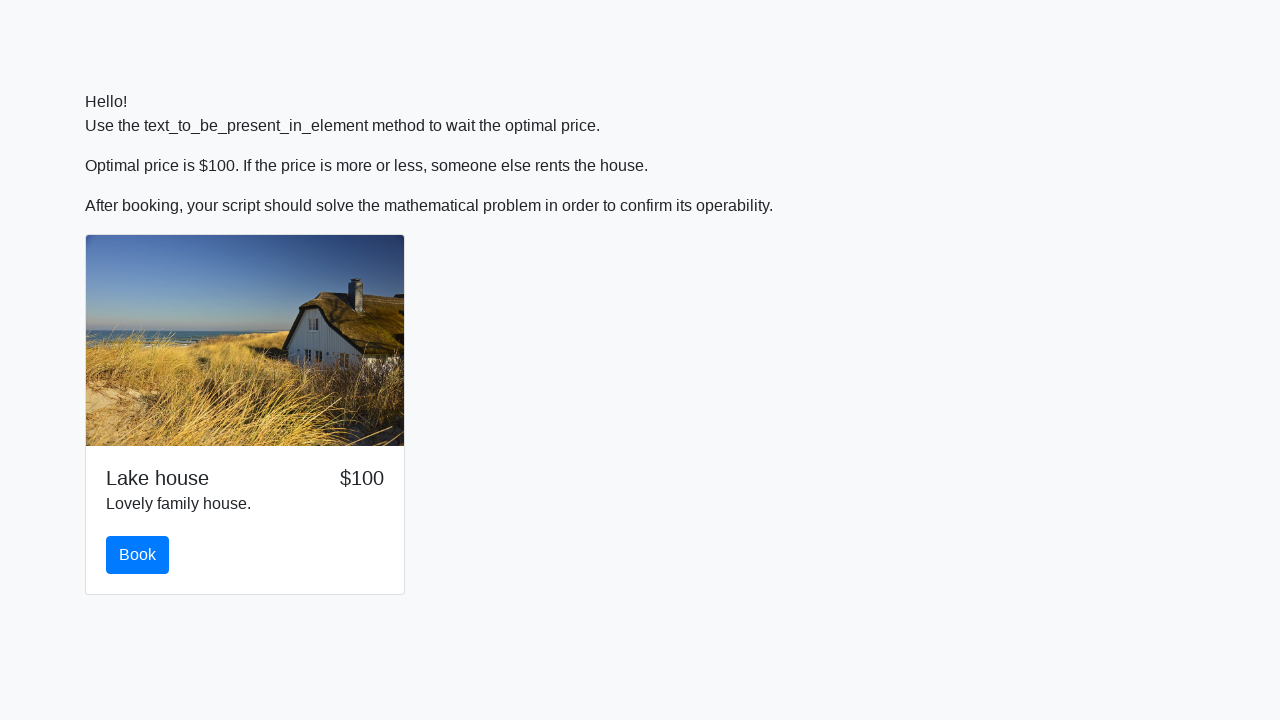

Clicked the book button at (138, 555) on #book
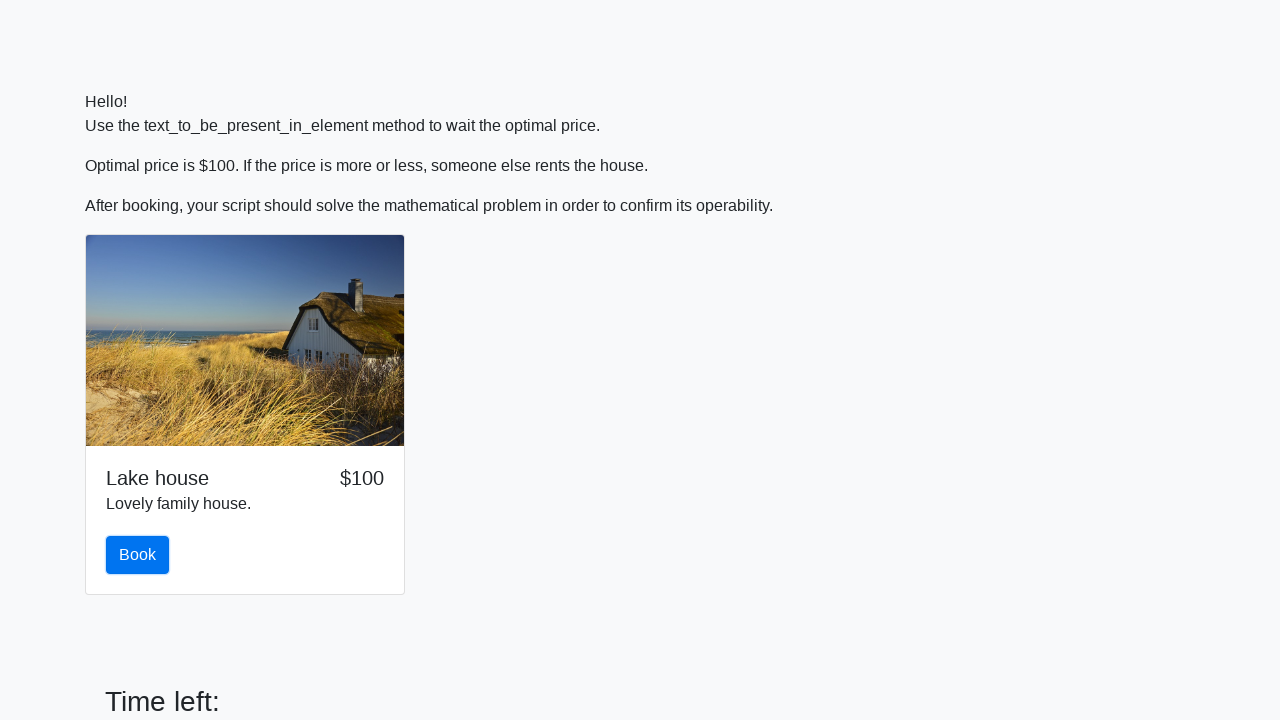

Read value from input_value element: 603
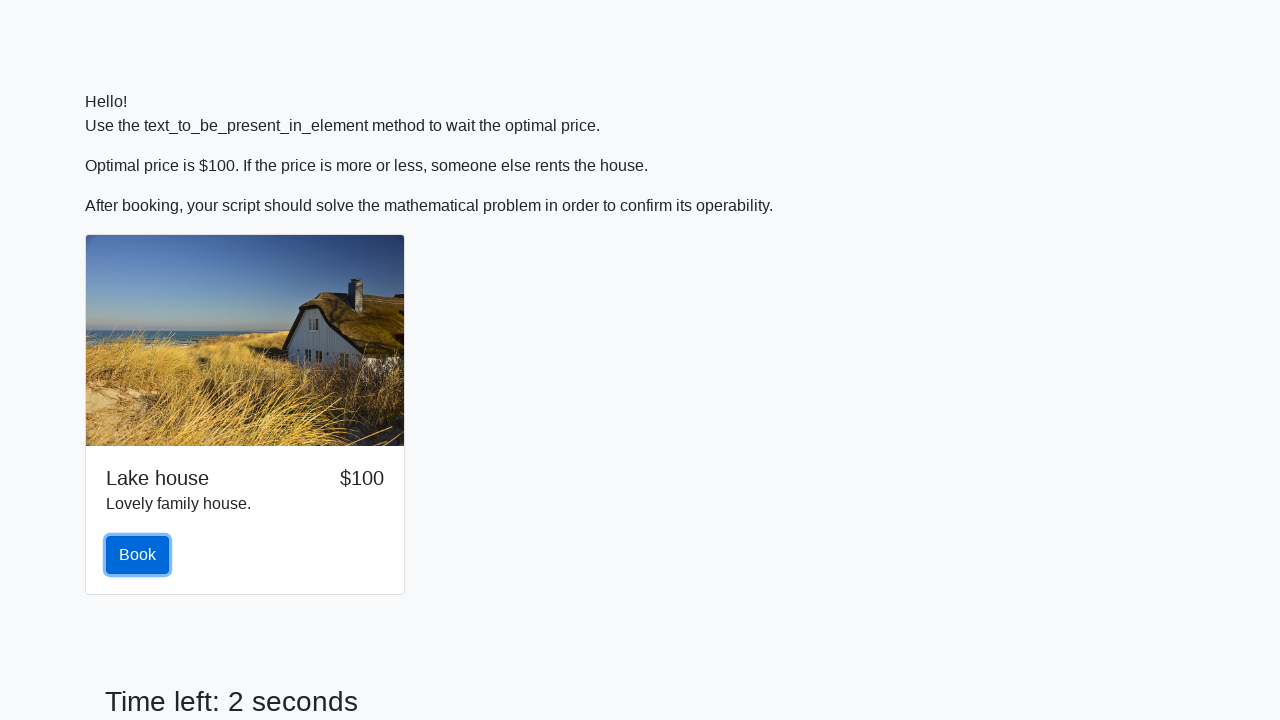

Calculated answer using formula log(|12*sin(x)|): 0.7960060357333028
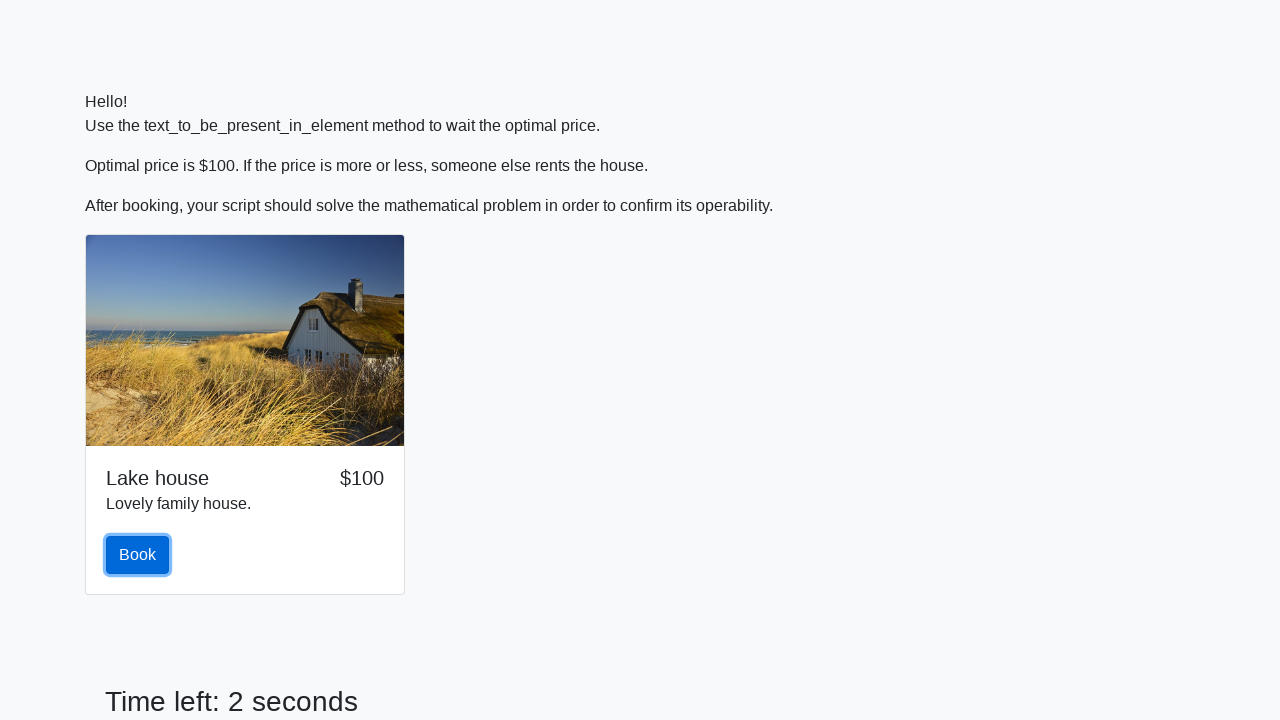

Filled answer field with calculated value: 0.7960060357333028 on #answer
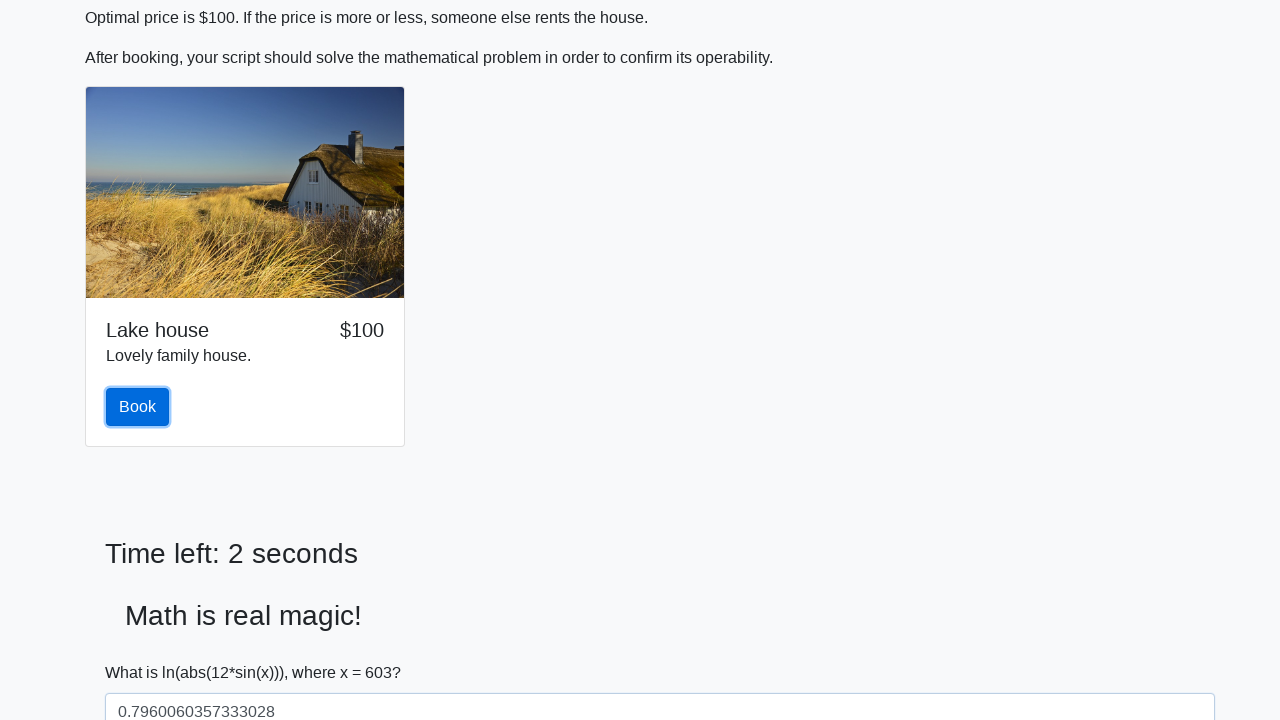

Clicked the solve button to submit the form at (143, 651) on #solve
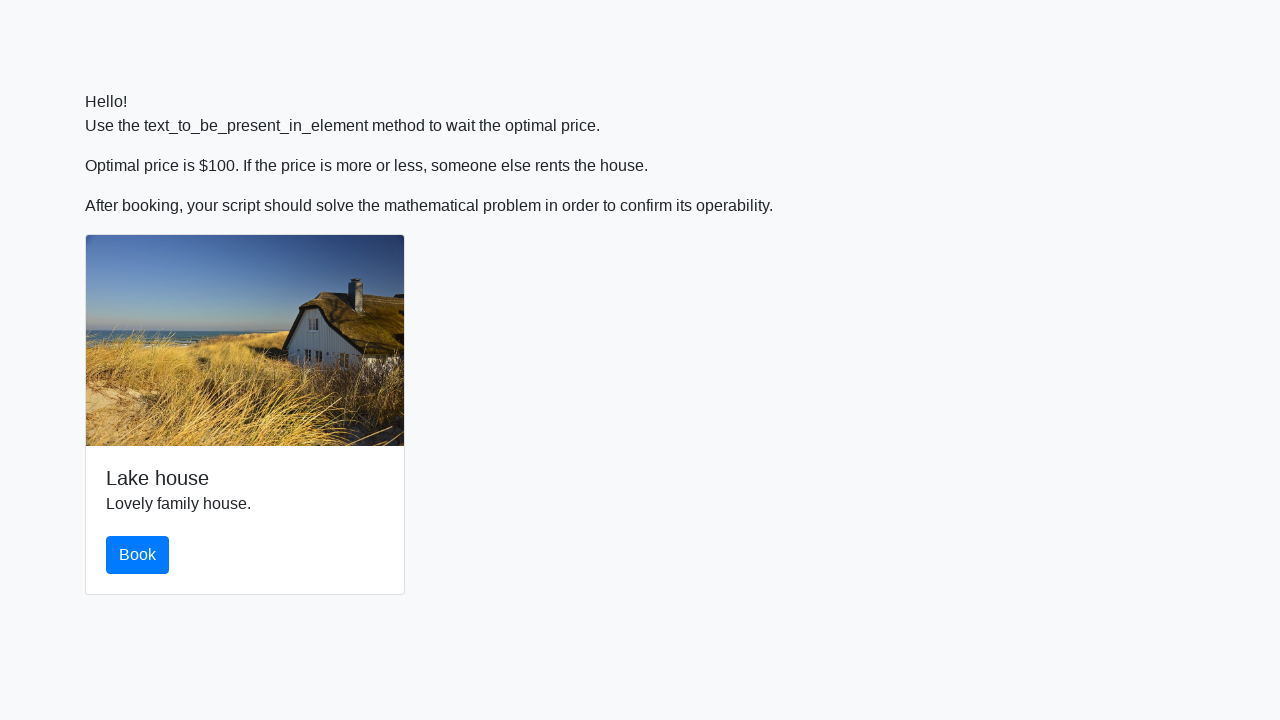

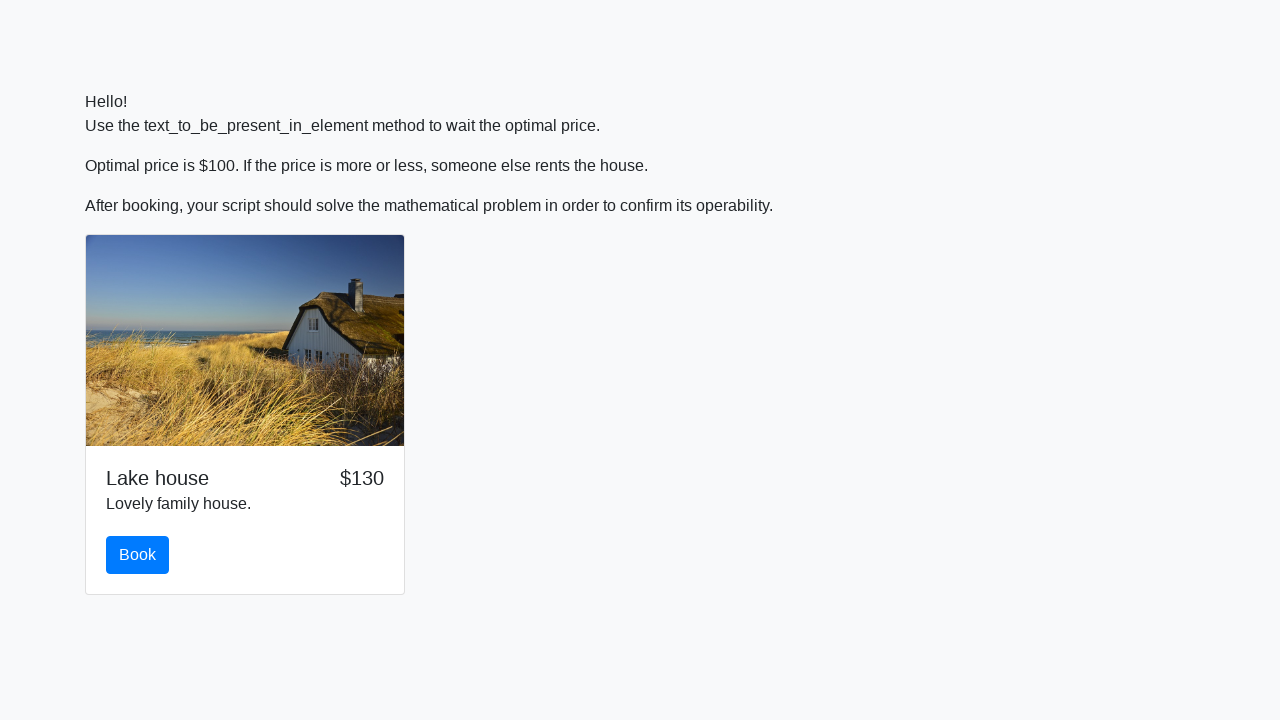